Tests navigation on Bluestone jewelry website by hovering over the Rings menu, clicking on Diamond Rings category, and then sorting the results by price from high to low.

Starting URL: https://www.bluestone.com/

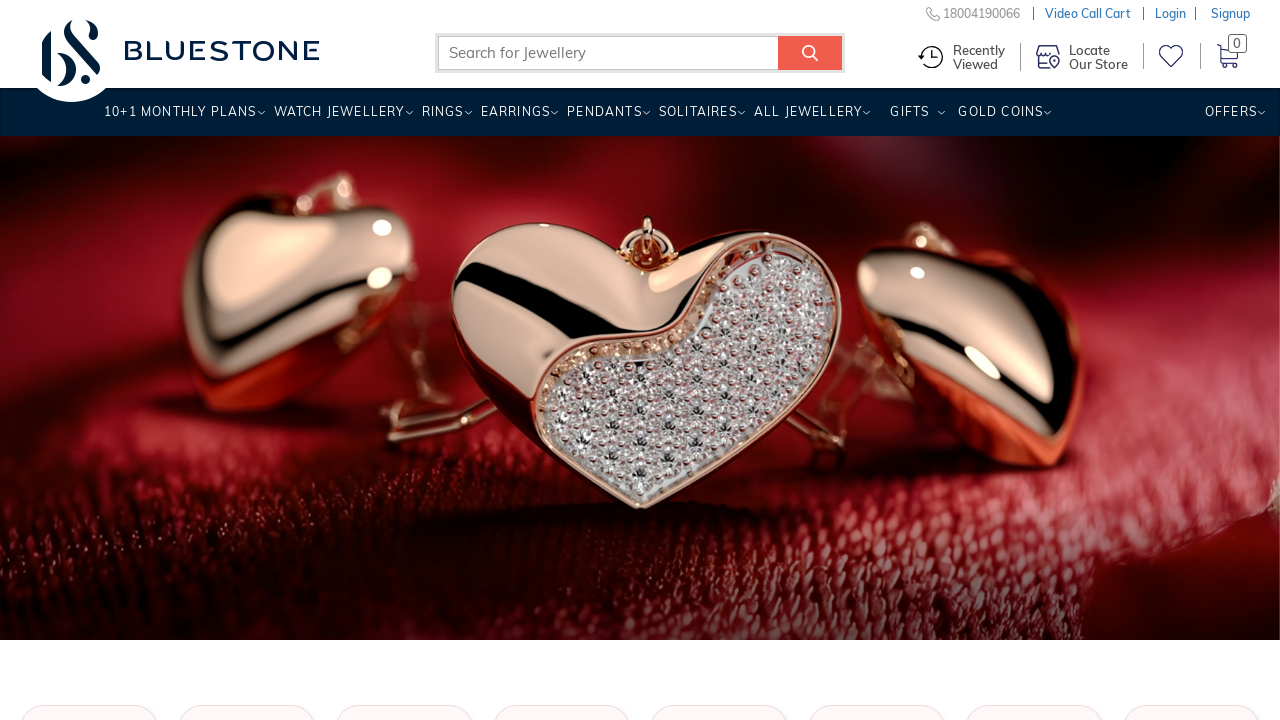

Waited for page to load (networkidle)
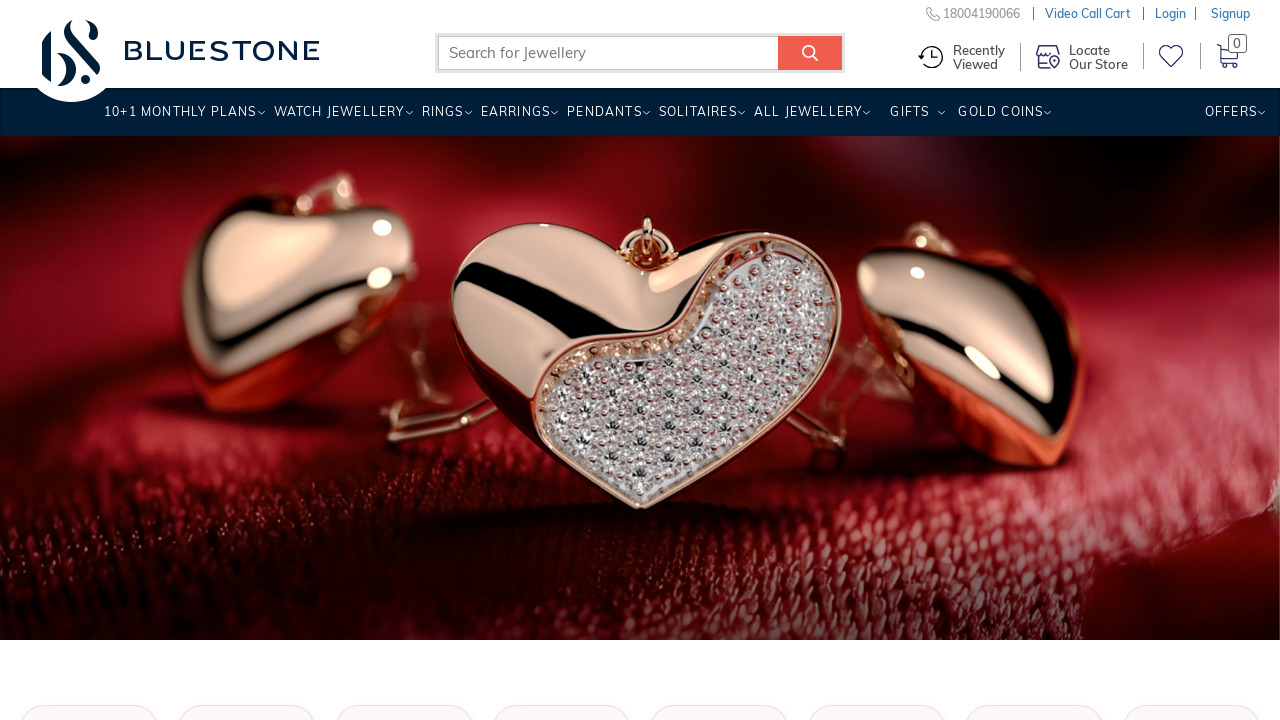

Hovered over Rings menu item at (442, 119) on xpath=//a[text()='Rings ']
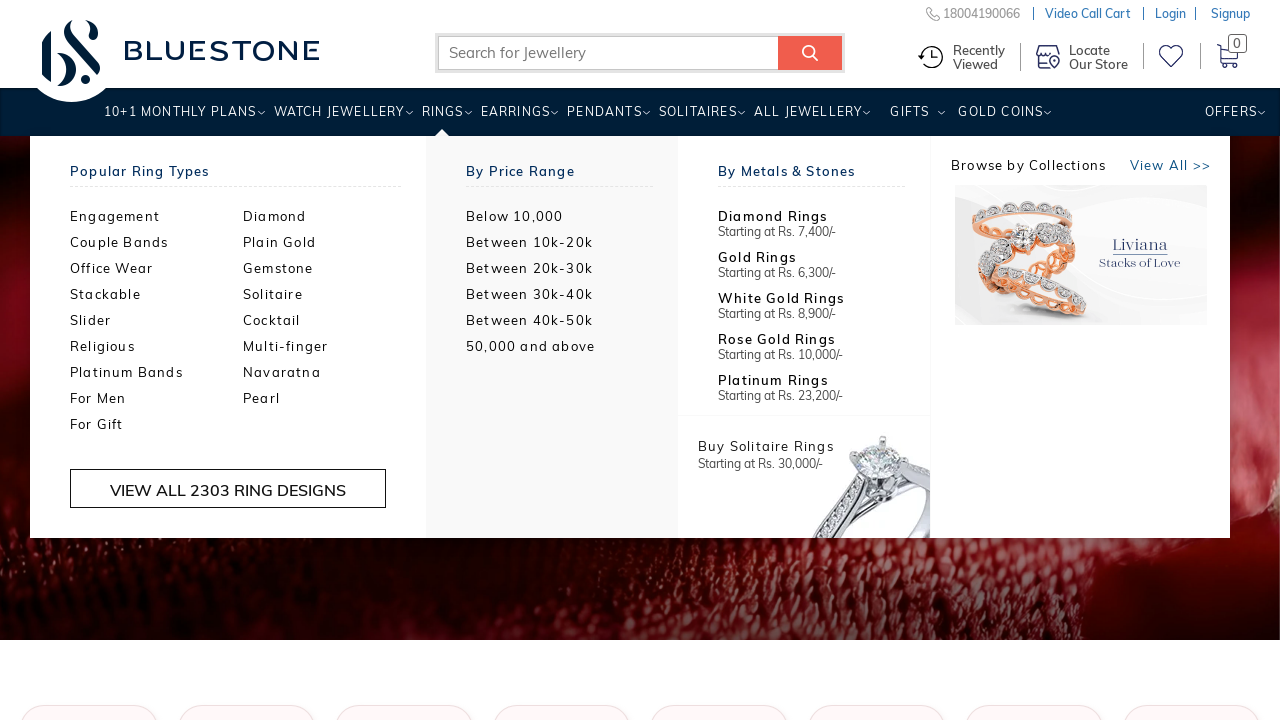

Waited for dropdown menu to appear
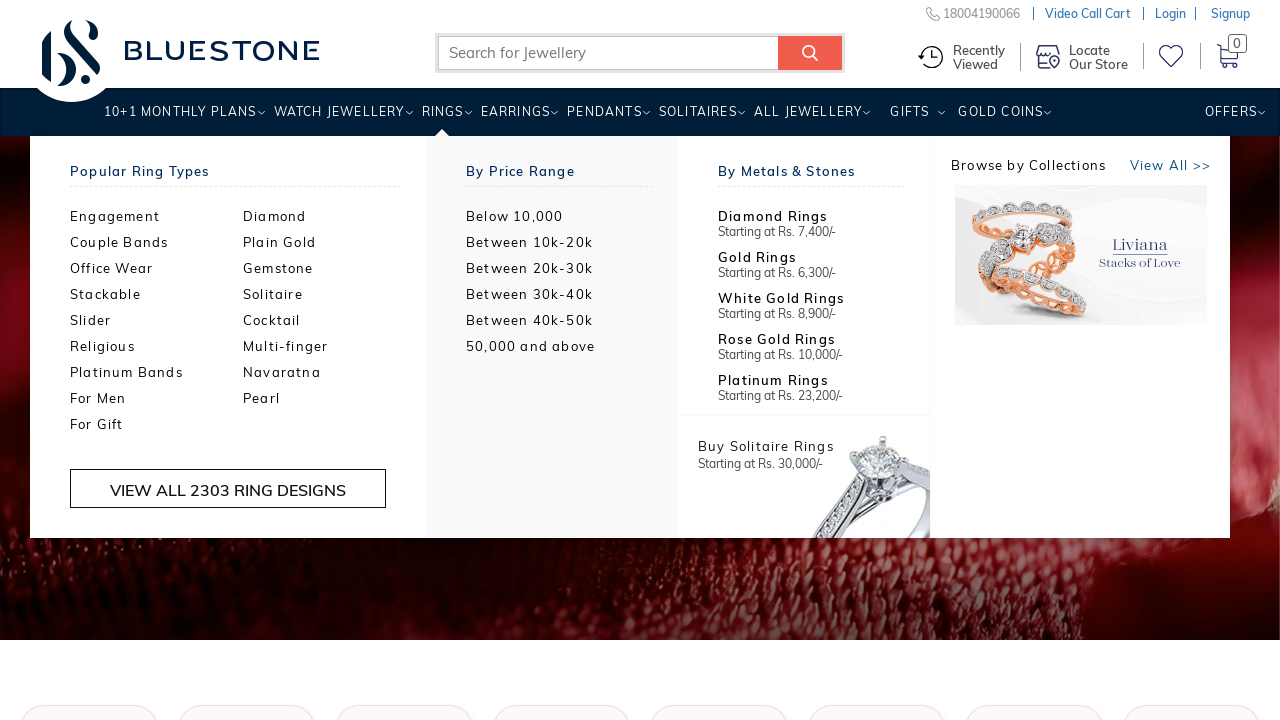

Clicked on Diamond Rings category at (236, 711) on xpath=//a[text()='Diamond Rings']
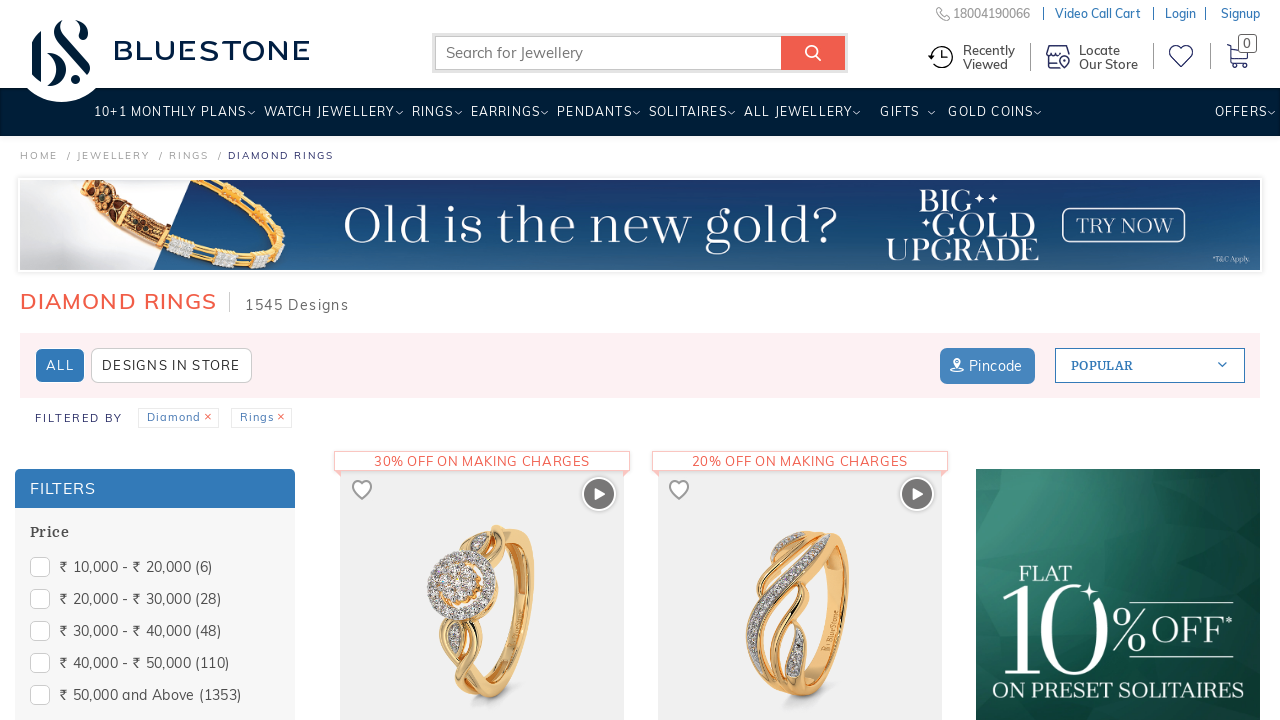

Product grid loaded
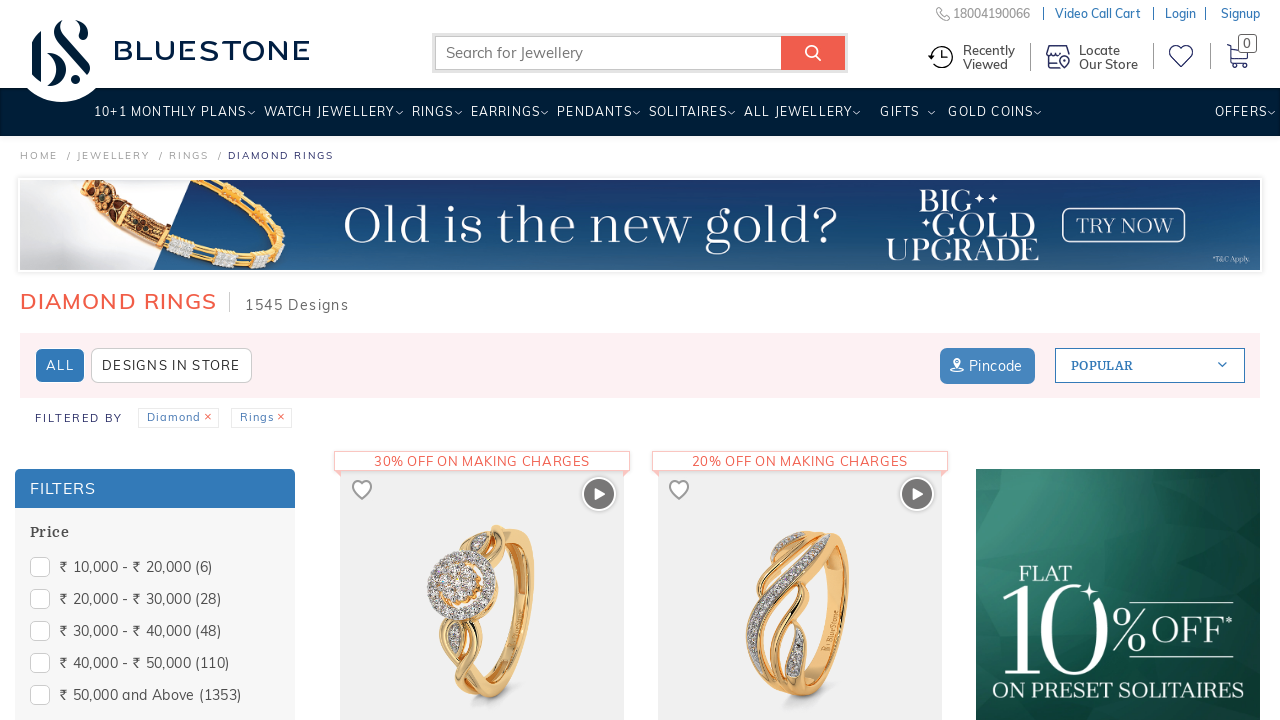

Hovered over sort-by section at (1150, 366) on section.block.sort-by.pull-right
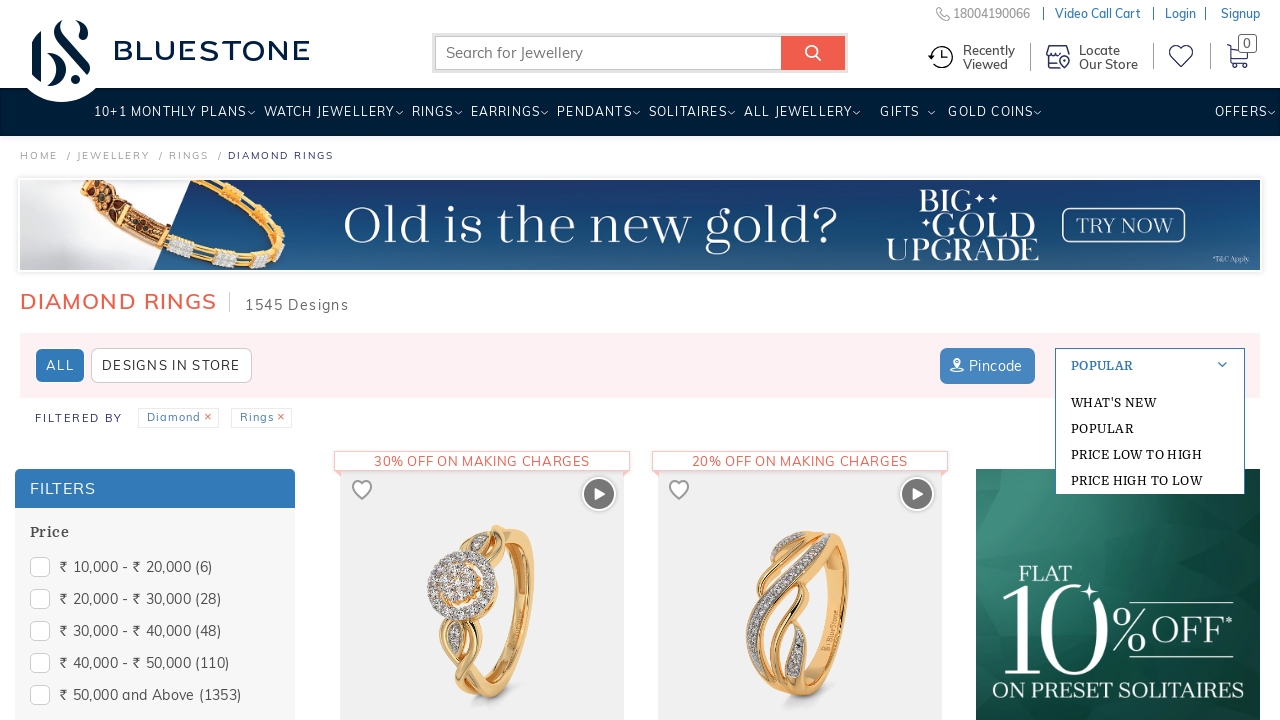

Clicked on Price High to Low sorting option at (1150, 480) on xpath=//div[@id='view-sort-by']//a[text()='Price High to Low ']
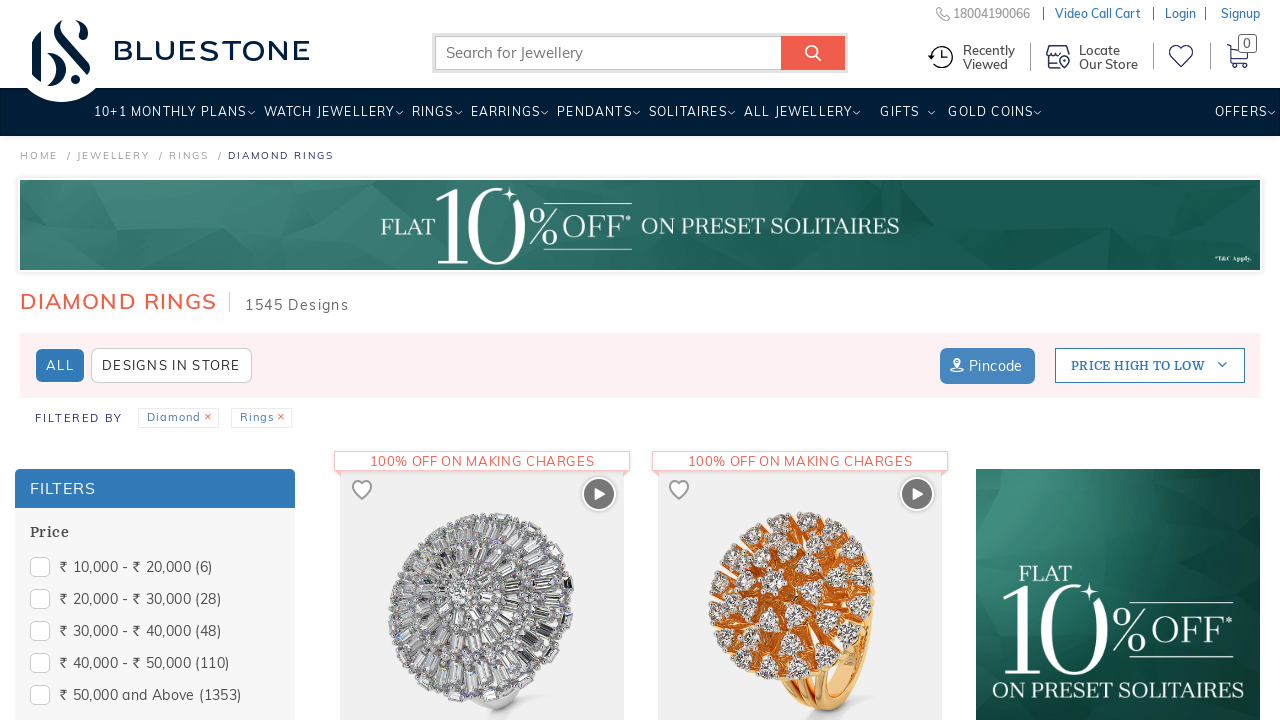

Sorted results loaded
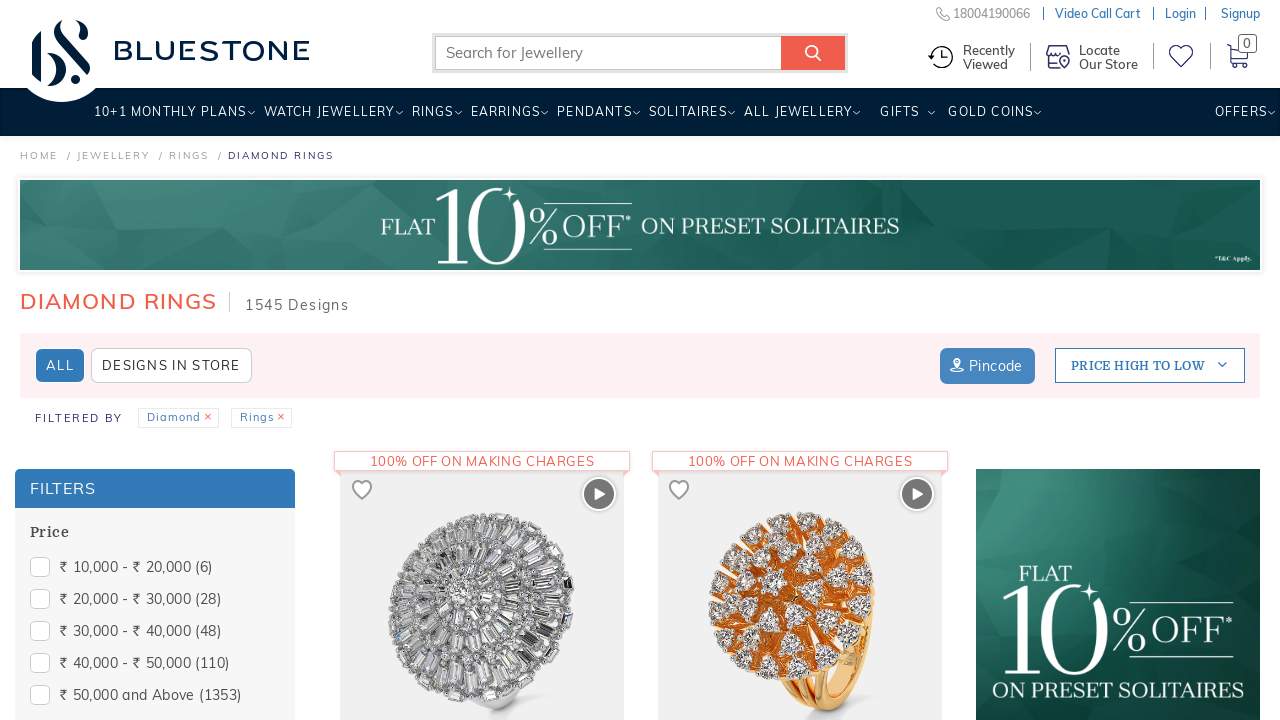

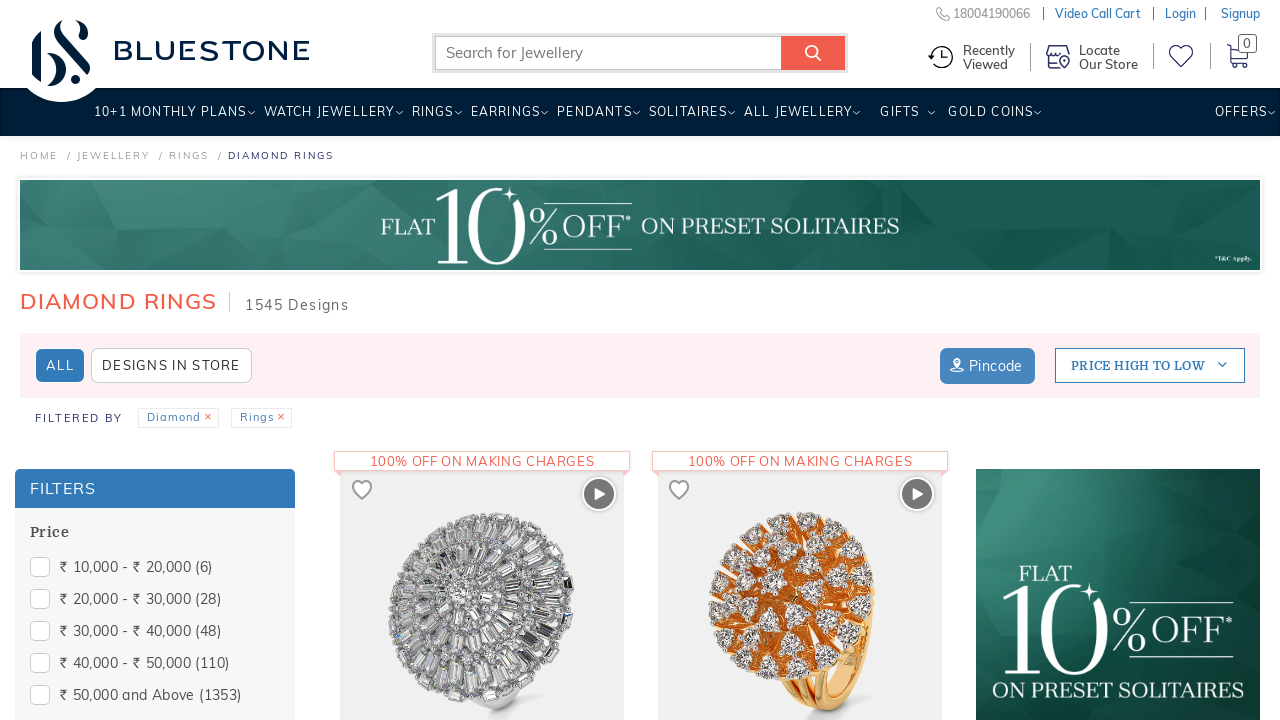